Navigates to the Rahul Shetty Academy homepage and verifies the page loads by checking the title and URL are accessible.

Starting URL: https://rahulshettyacademy.com/

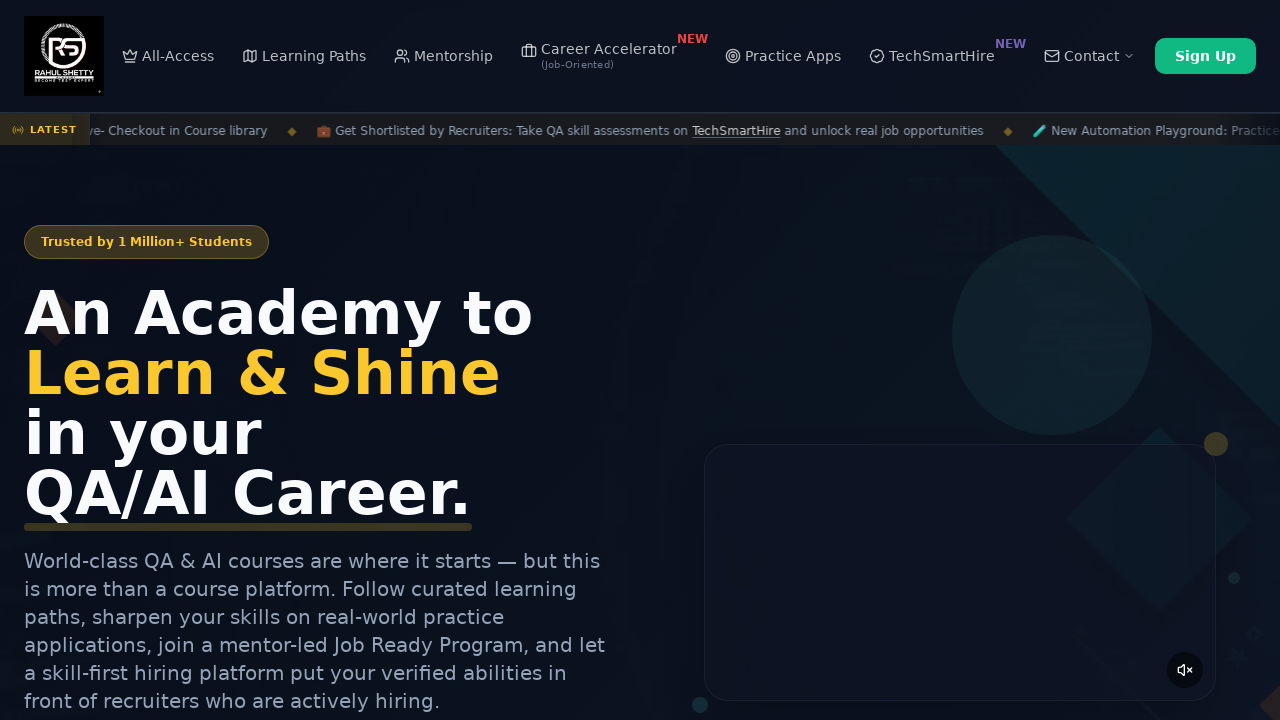

Waited for page to reach domcontentloaded state
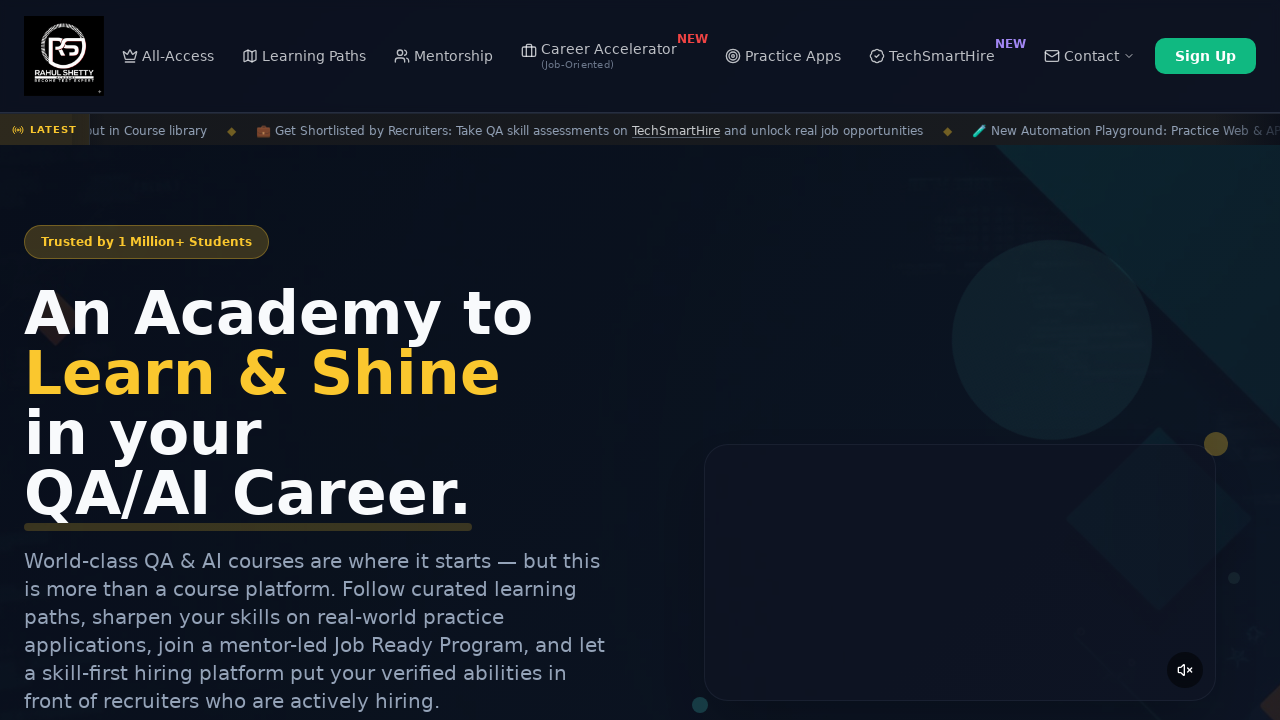

Retrieved page title: 'Rahul Shetty Academy | QA Automation, Playwright, AI Testing & Online Training'
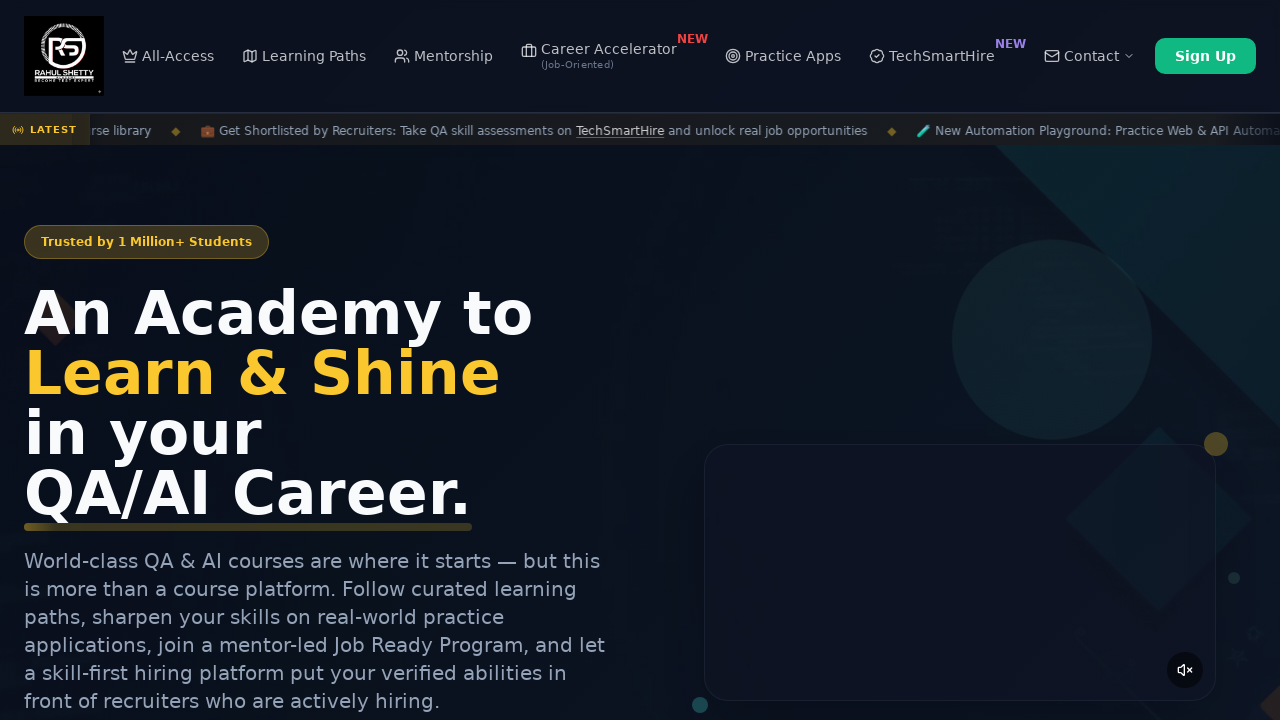

Retrieved current URL: 'https://rahulshettyacademy.com/'
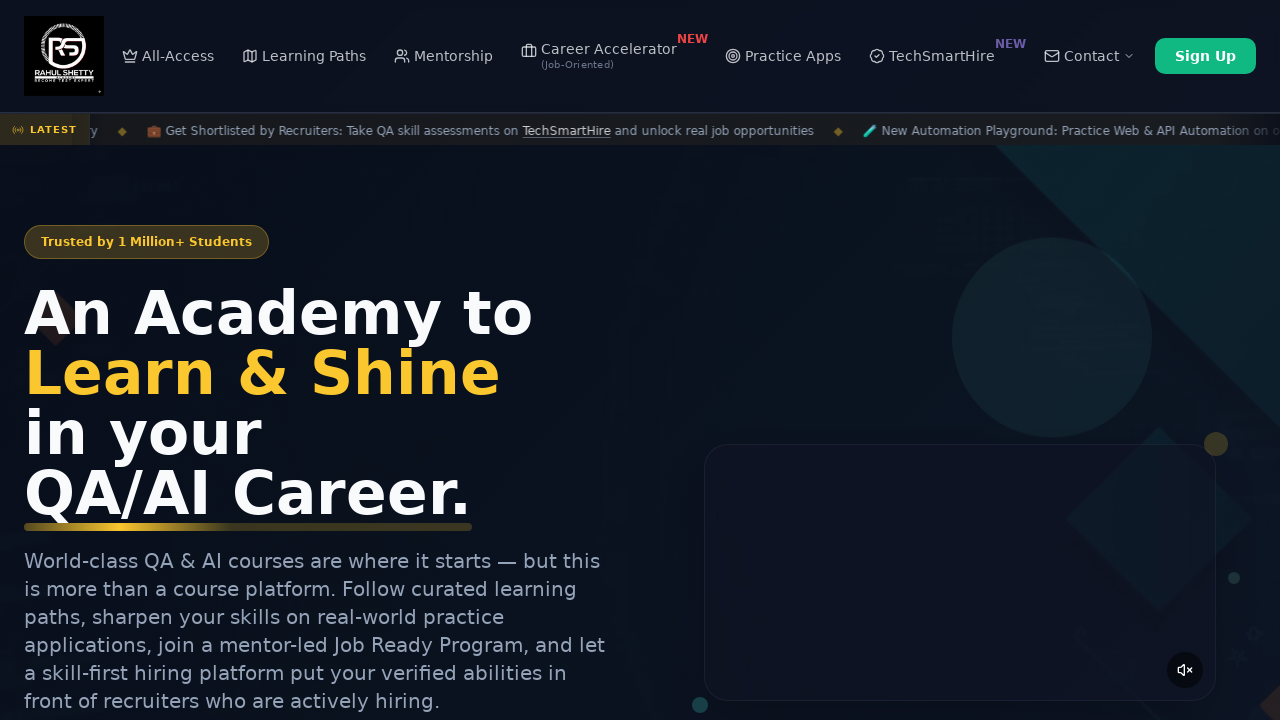

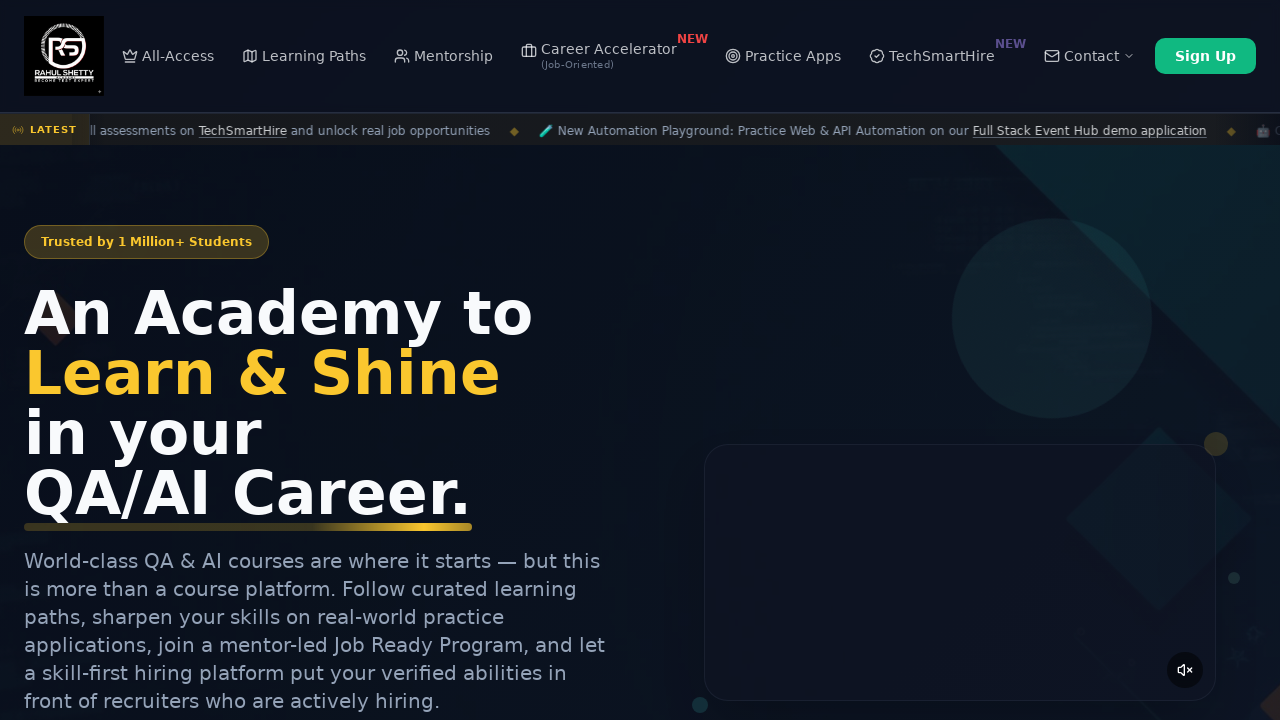